Tests opting out of A/B testing by adding an opt-out cookie after visiting the page, then refreshing to verify the page shows "No A/B Test" heading

Starting URL: http://the-internet.herokuapp.com/abtest

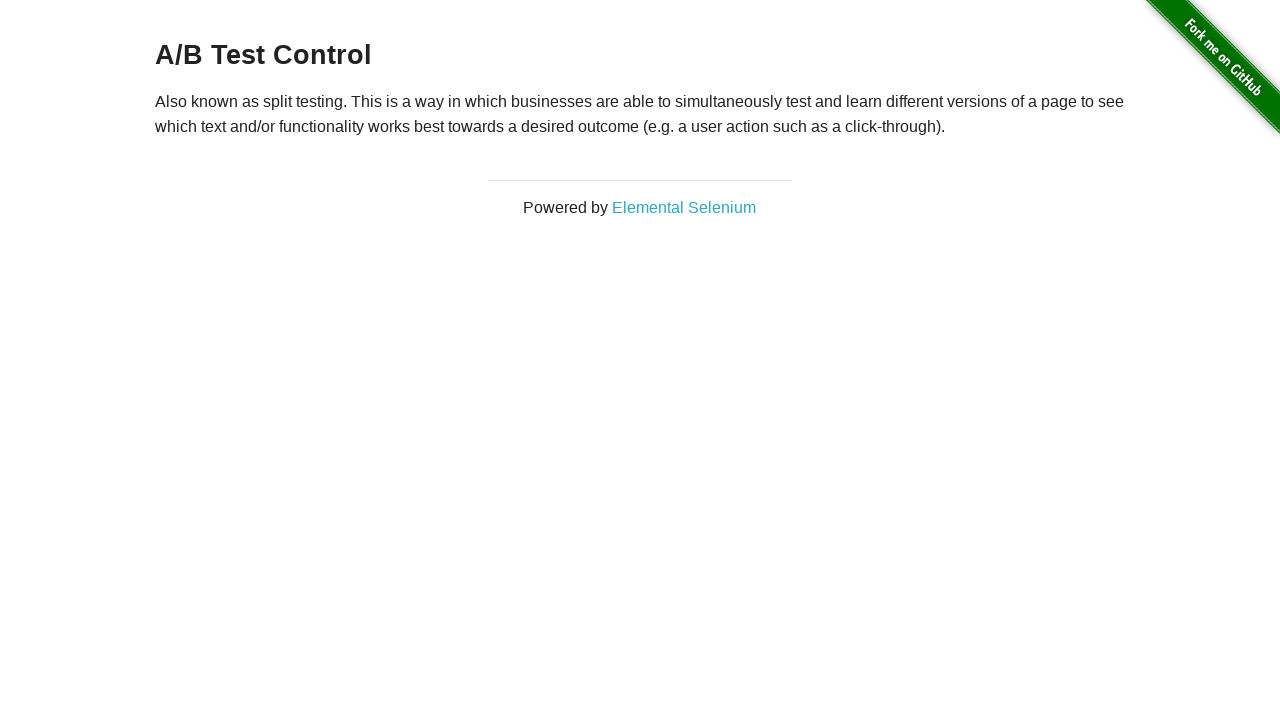

Retrieved initial heading text from page
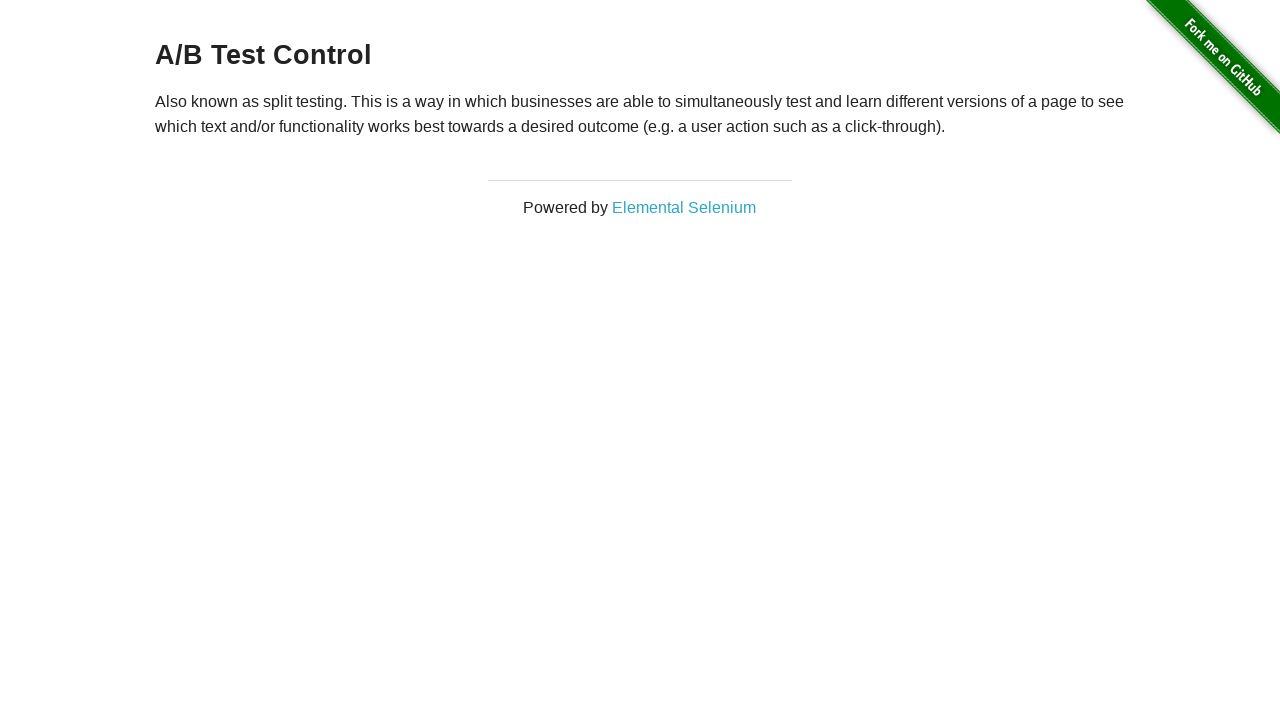

Asserted that heading starts with 'A/B Test'
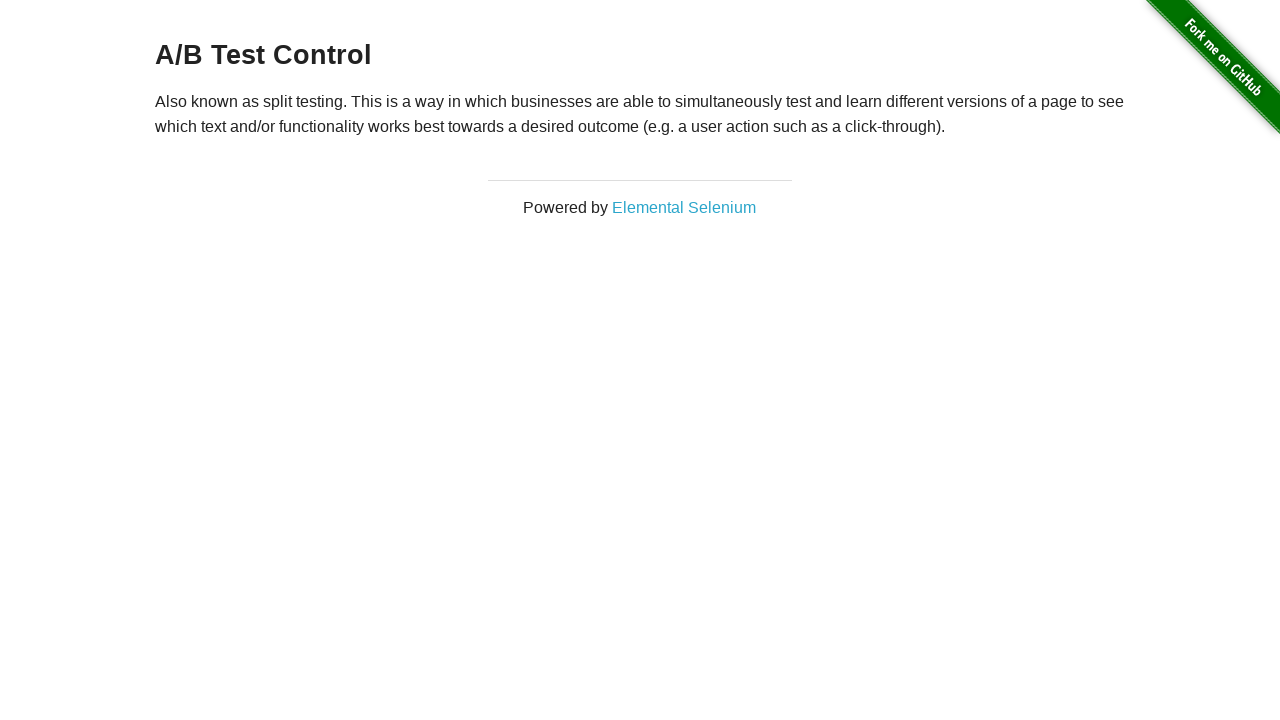

Added optimizelyOptOut cookie to context
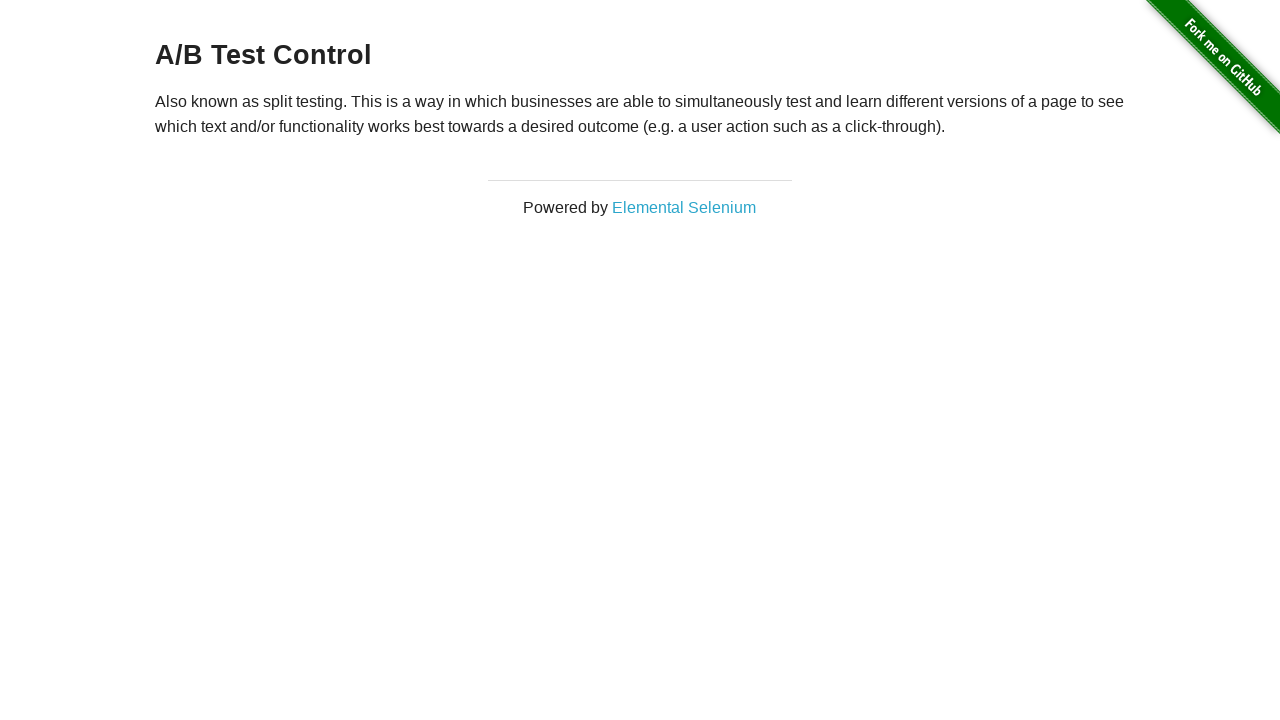

Refreshed page after adding opt-out cookie
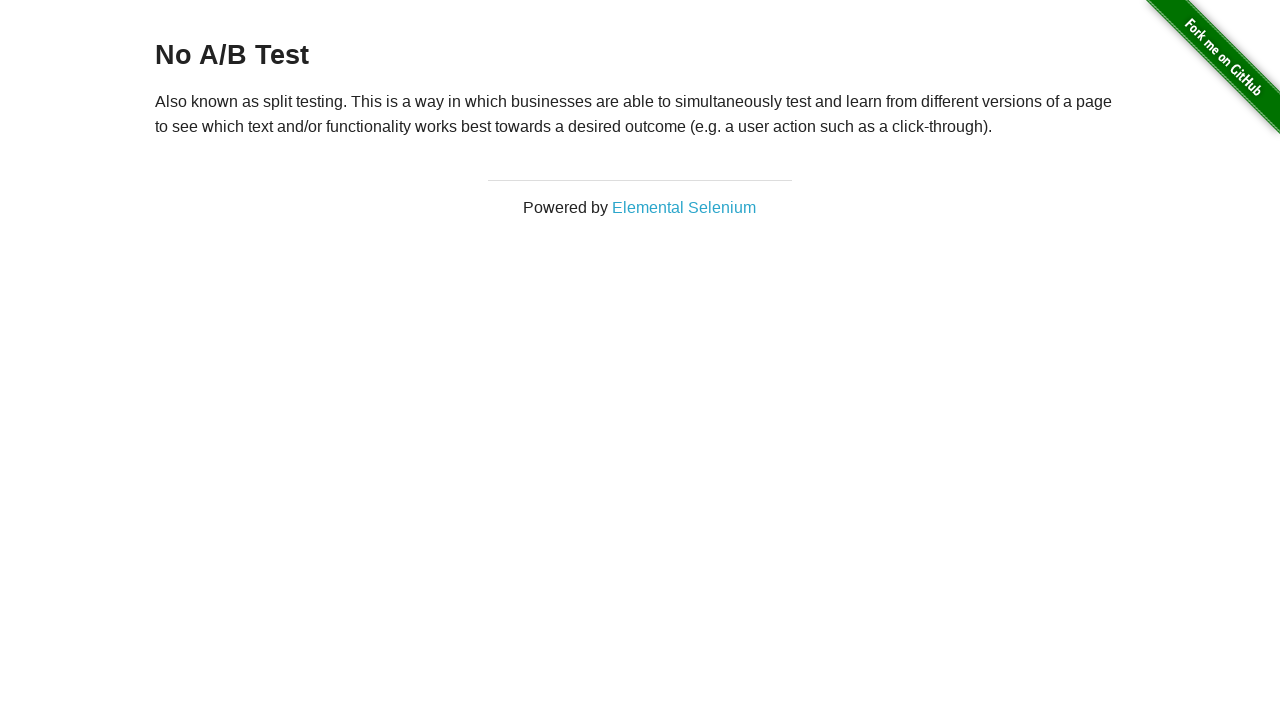

Retrieved heading text after page refresh
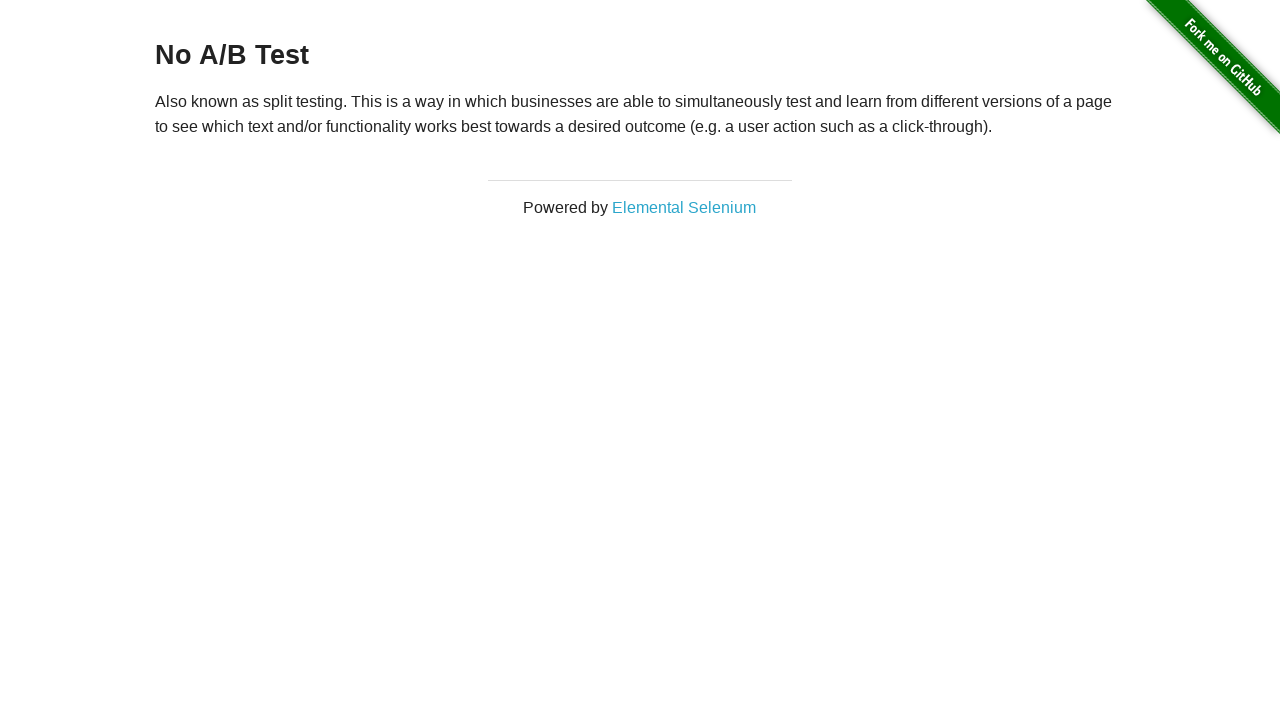

Asserted that heading starts with 'No A/B Test' confirming opt-out success
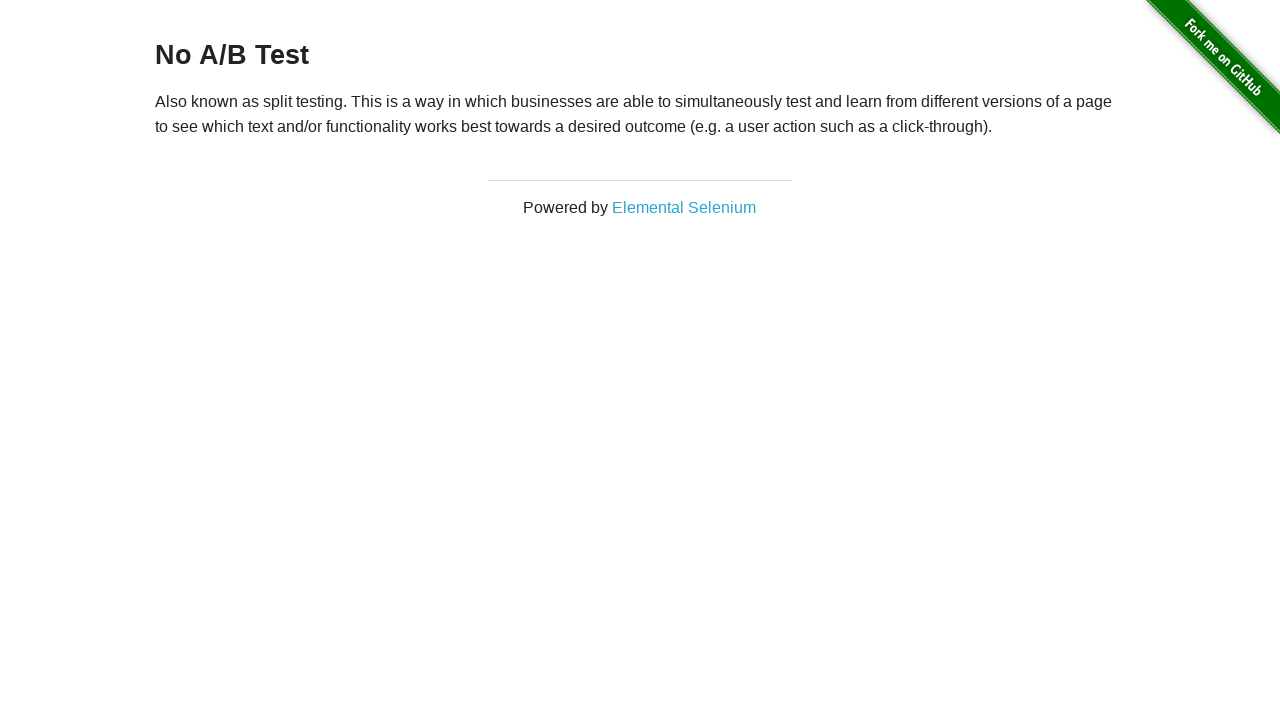

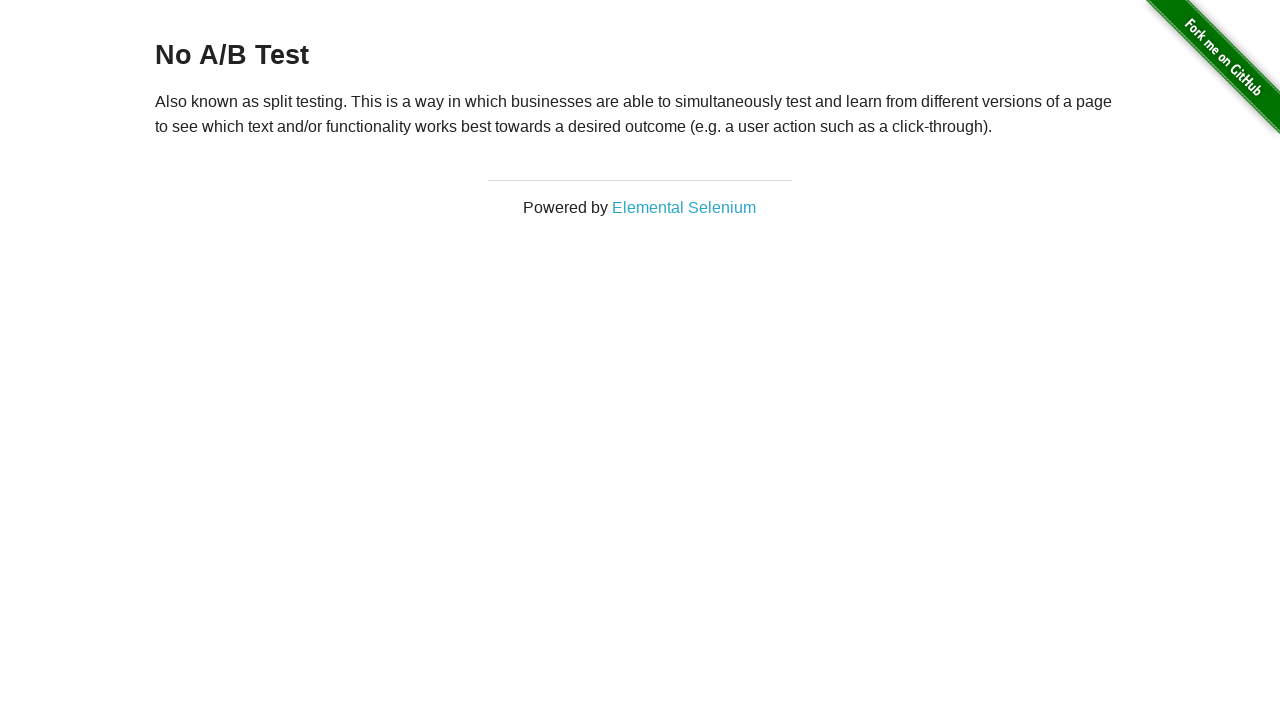